Navigates to GitHub homepage and verifies the page loads correctly by checking the page title

Starting URL: https://github.com

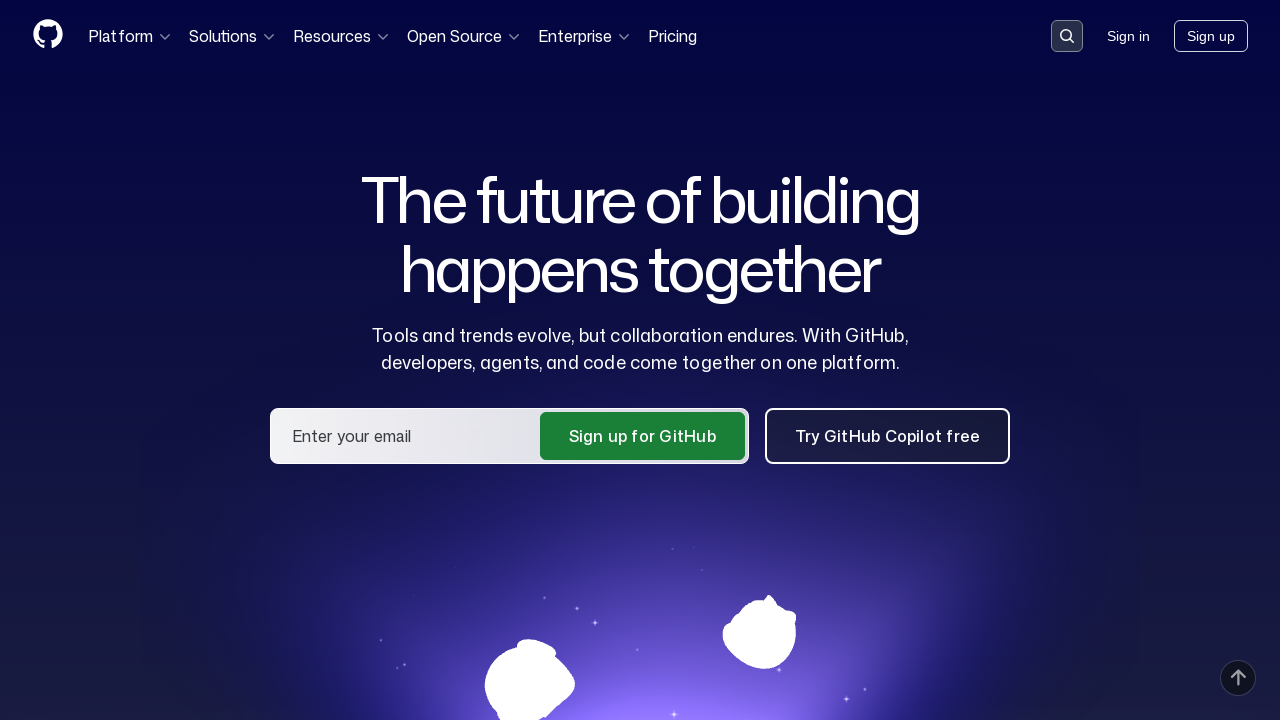

Navigated to GitHub homepage
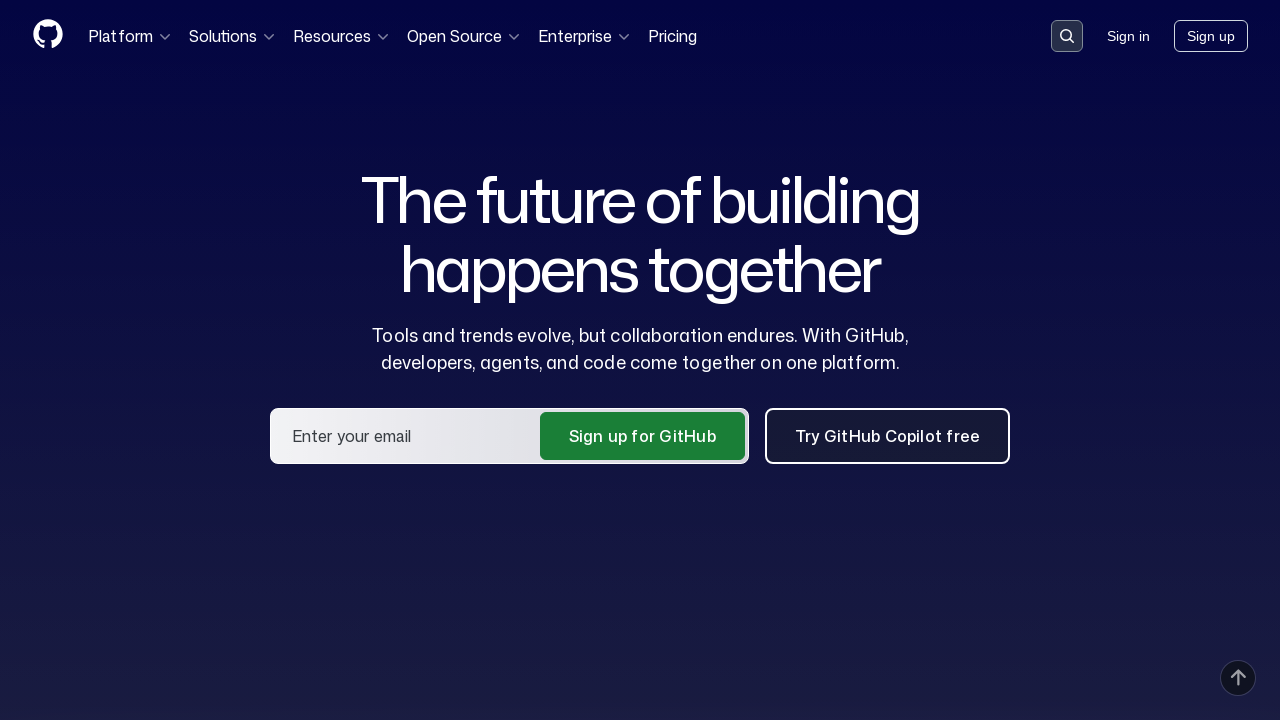

GitHub homepage DOM content loaded
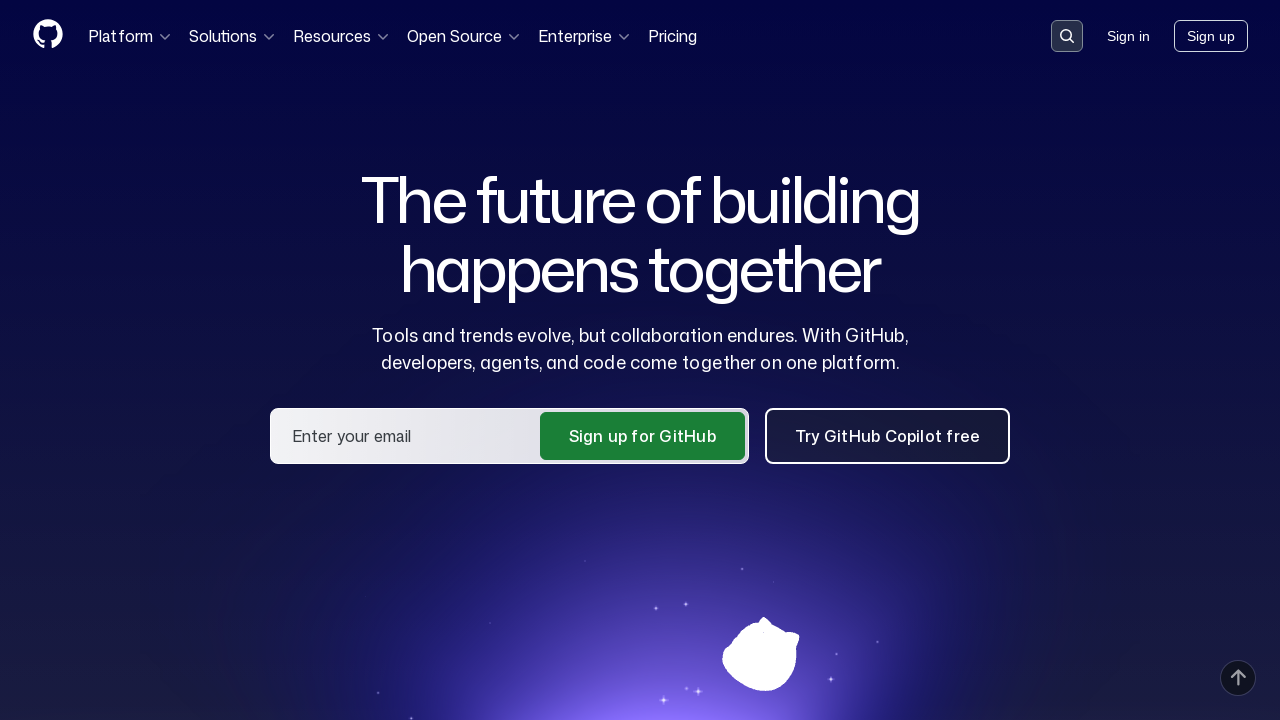

Verified page title contains 'GitHub'
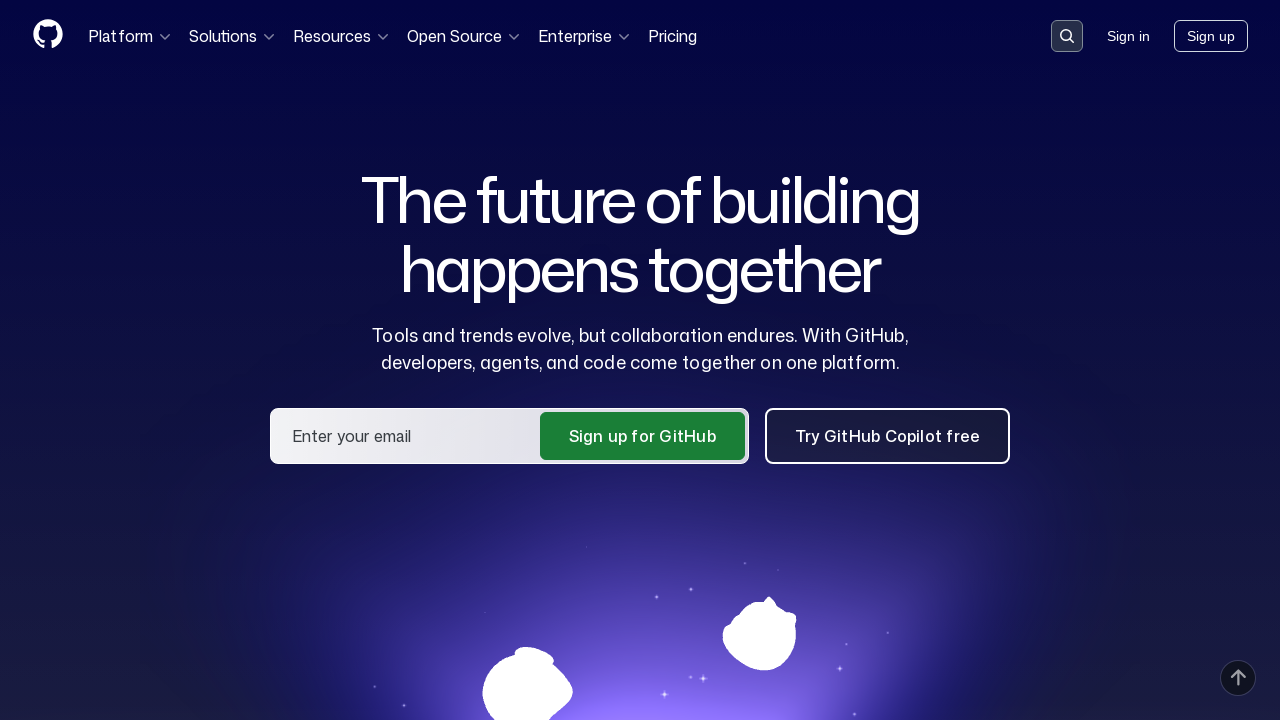

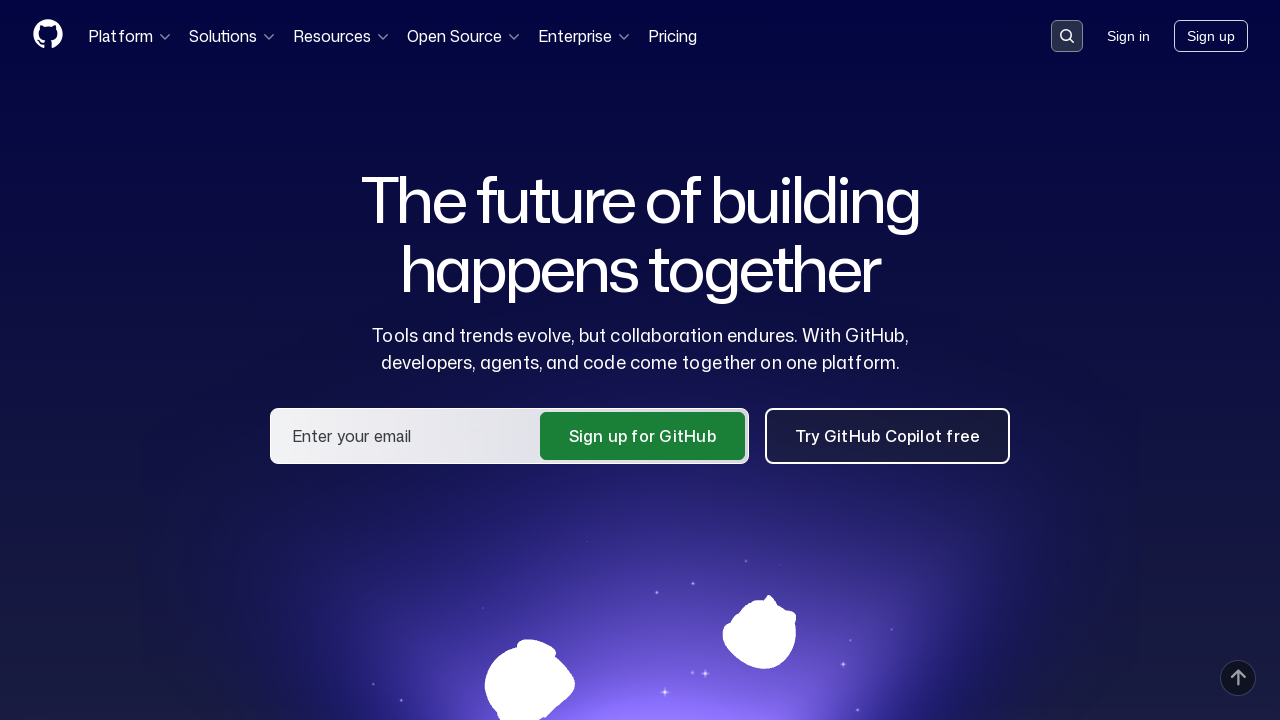